Tests multiple window handling by opening a new window and switching between parent and child windows

Starting URL: https://the-internet.herokuapp.com/

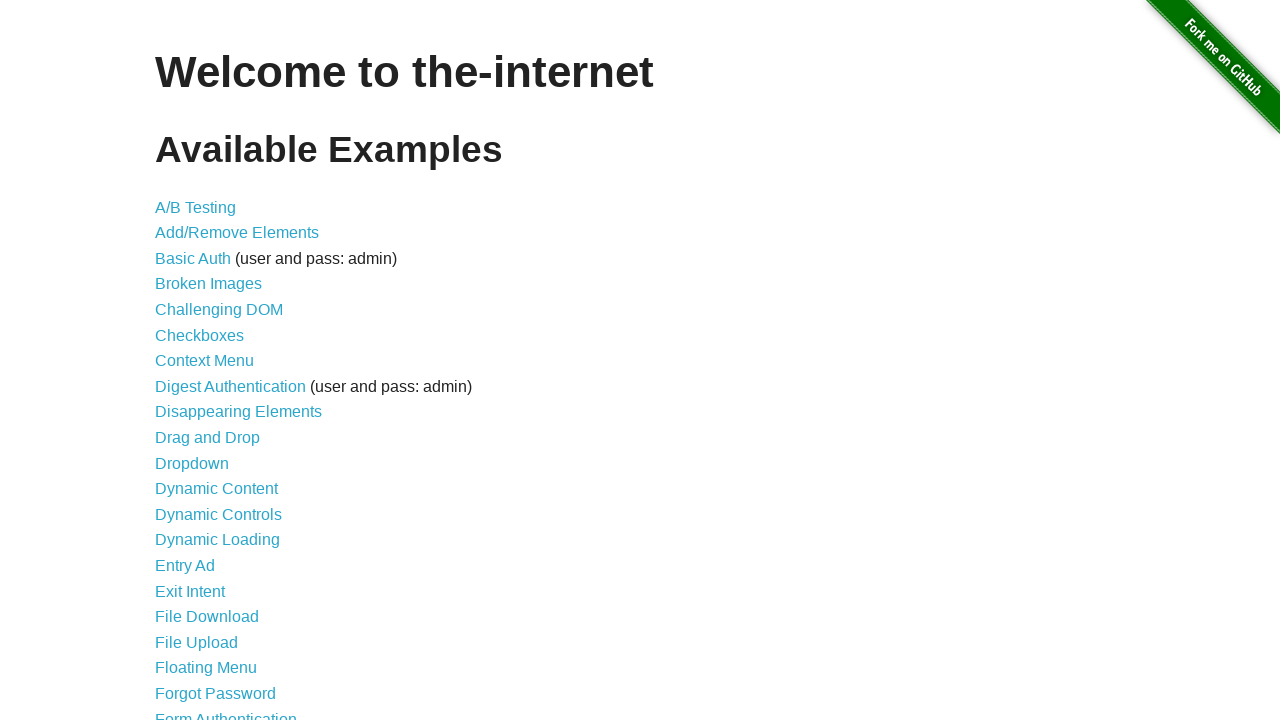

Clicked on Multiple Windows link at (218, 369) on text=Multiple Windows
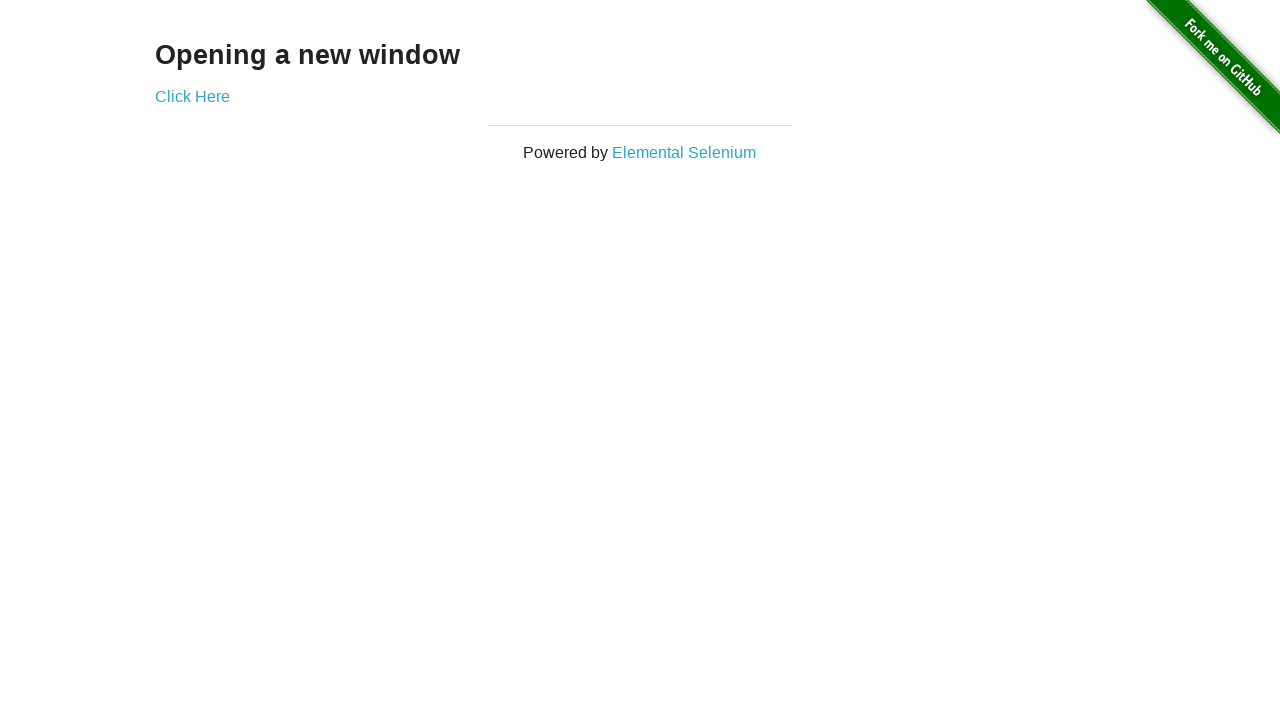

Page loaded successfully
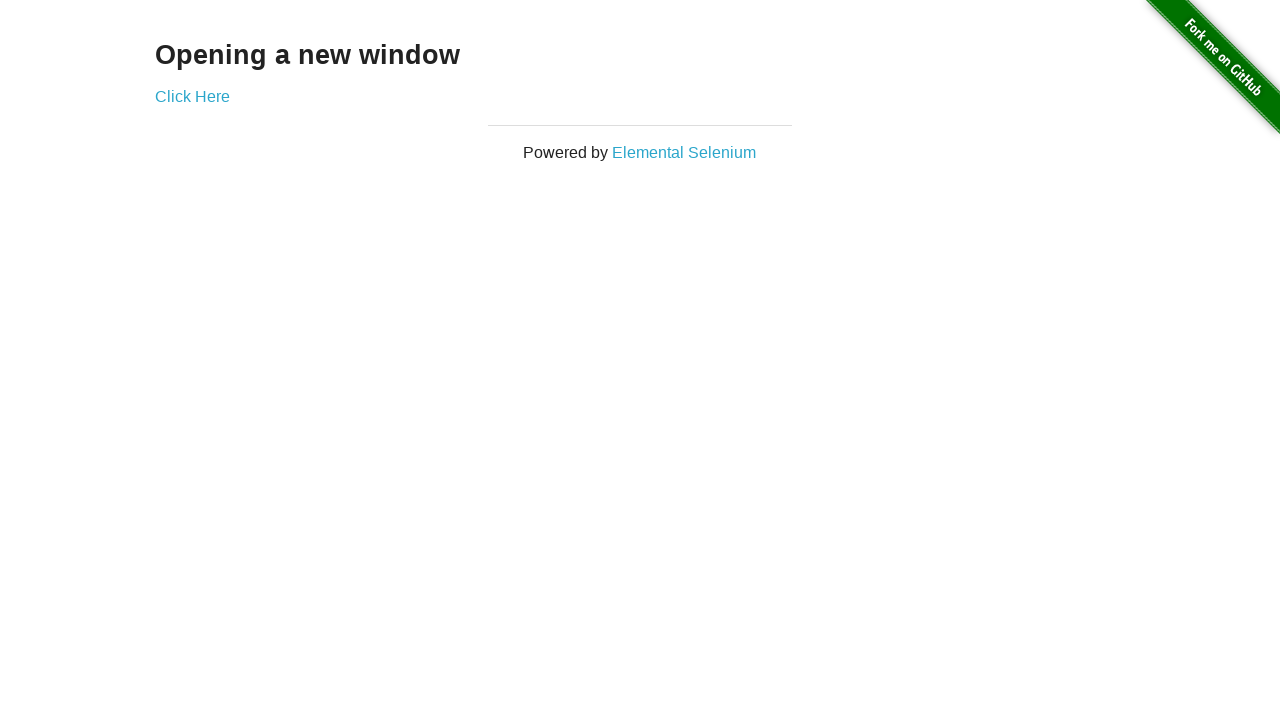

Retrieved page title: The Internet
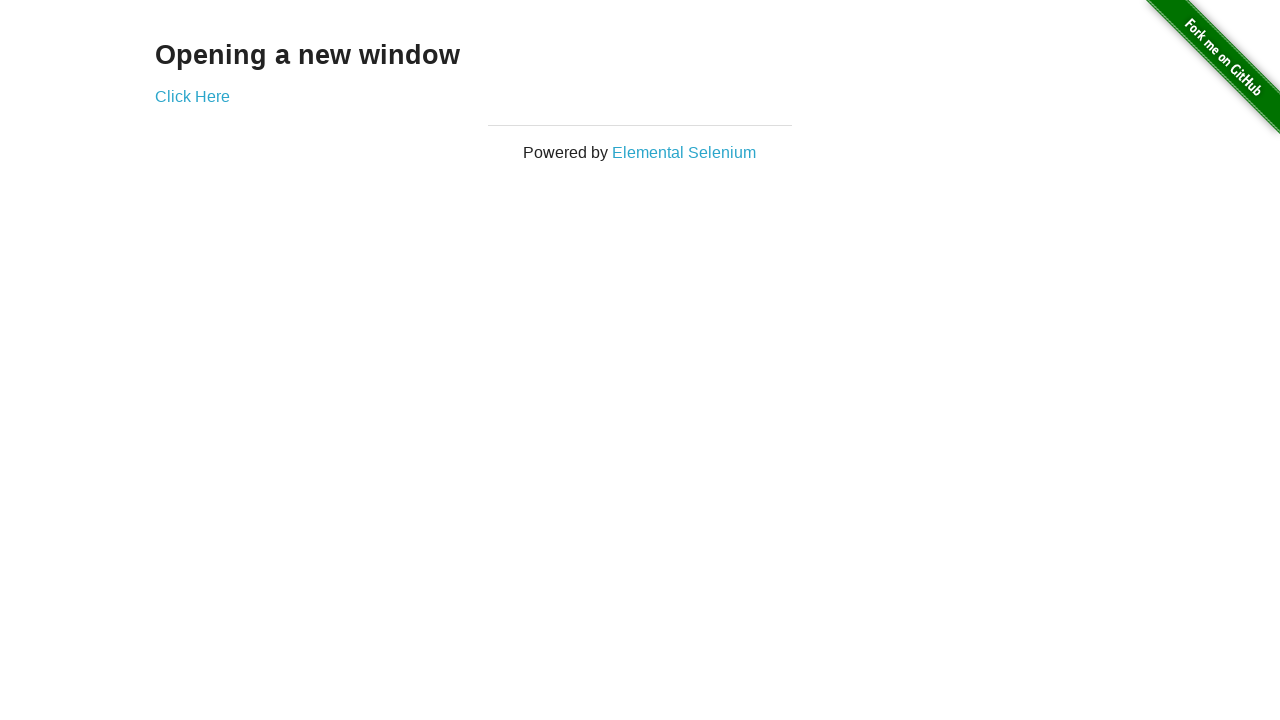

Clicked 'Click Here' to open new window at (192, 96) on text=Click Here
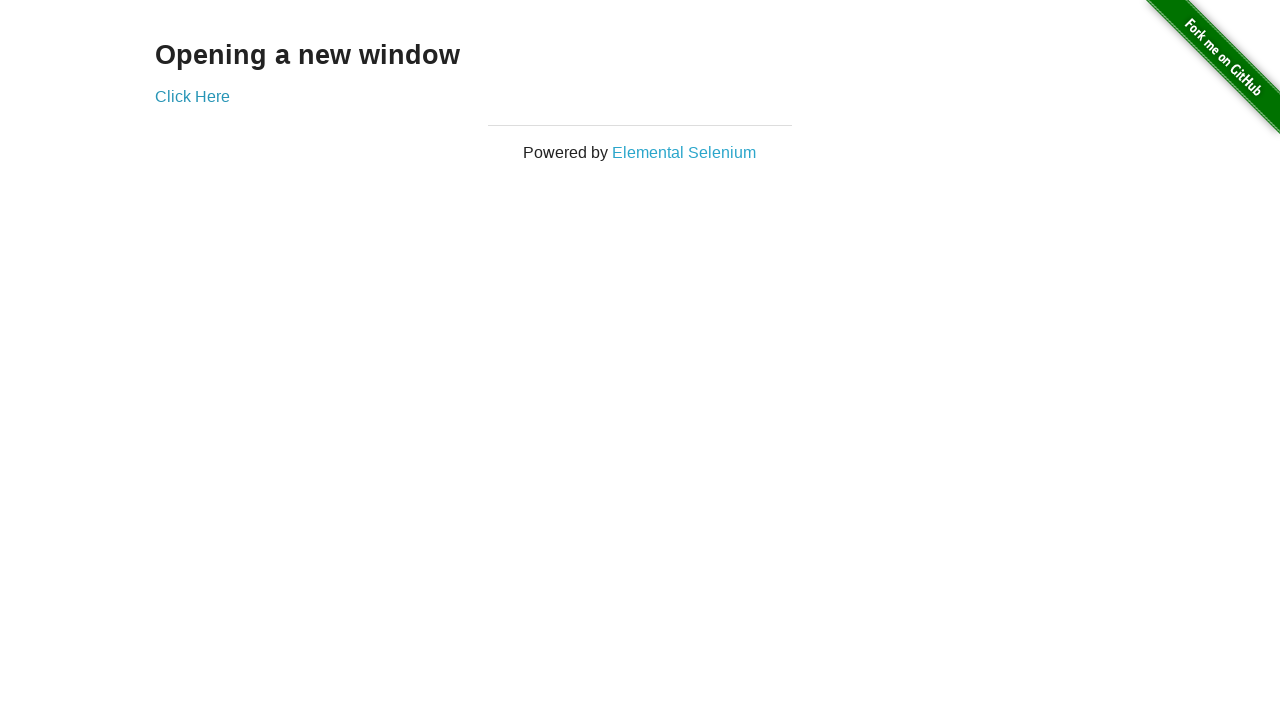

New window/page opened and captured
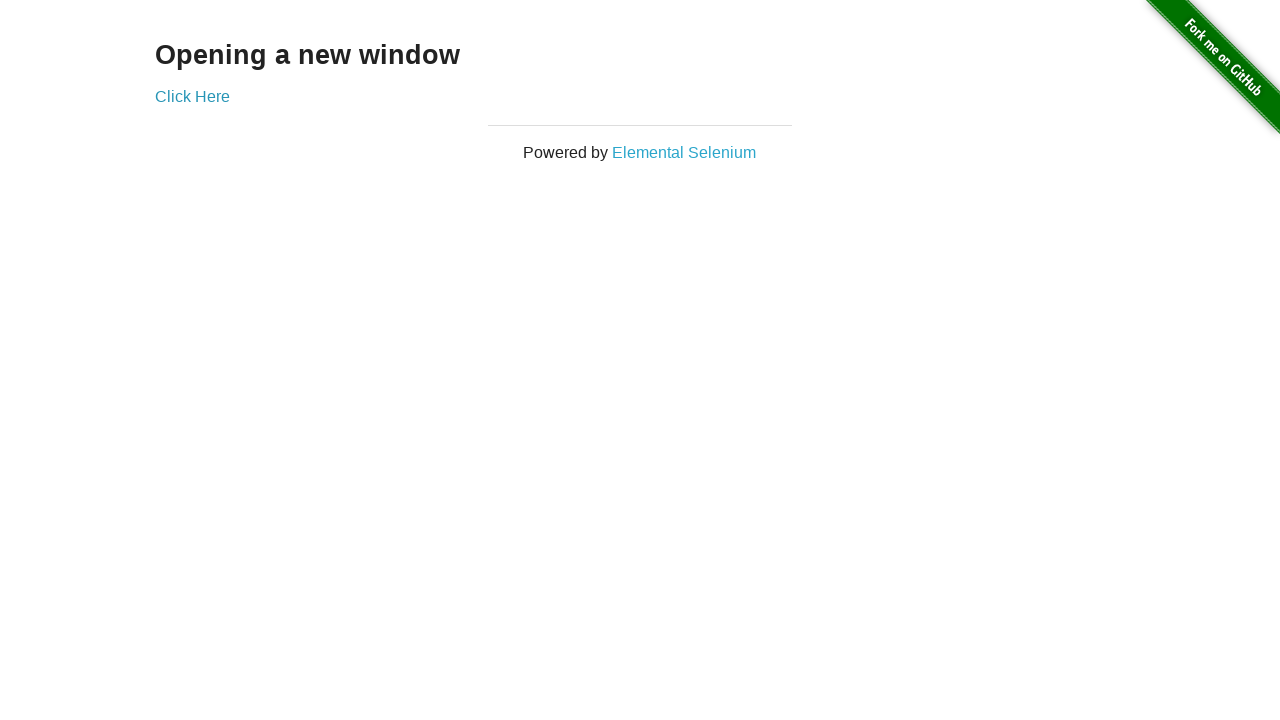

New window loaded successfully
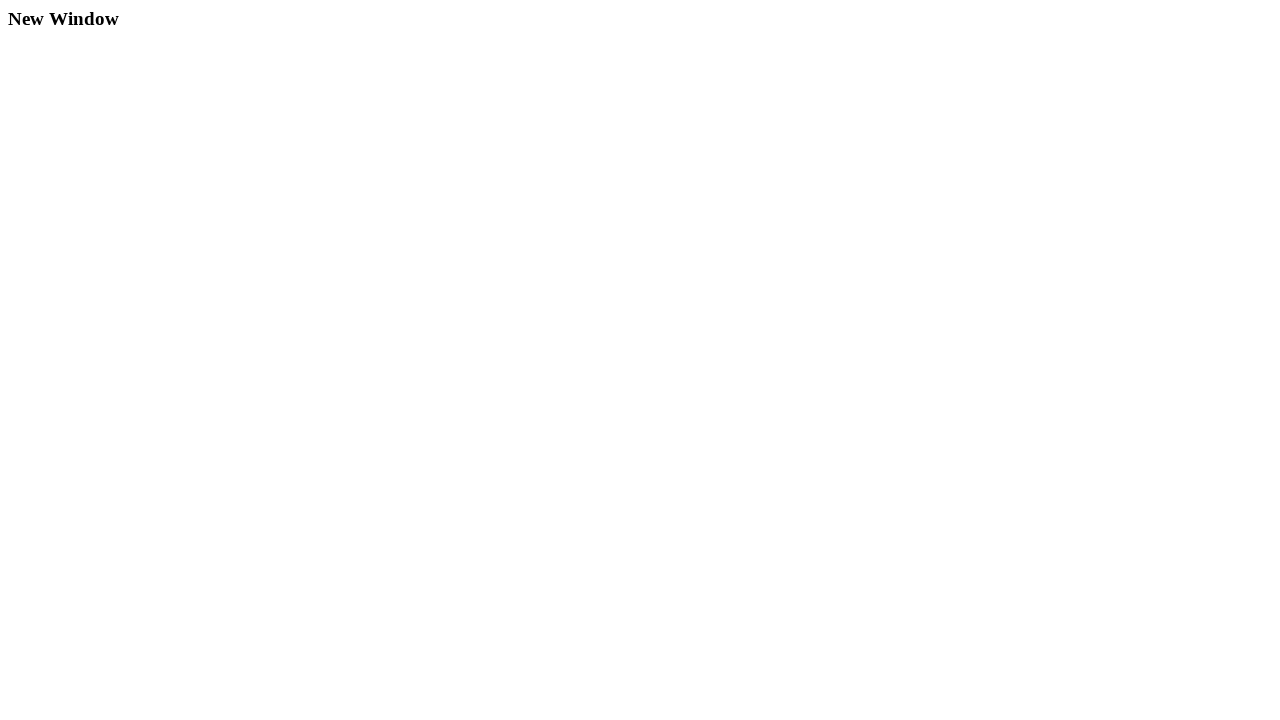

Switched back to parent window by bringing it to front
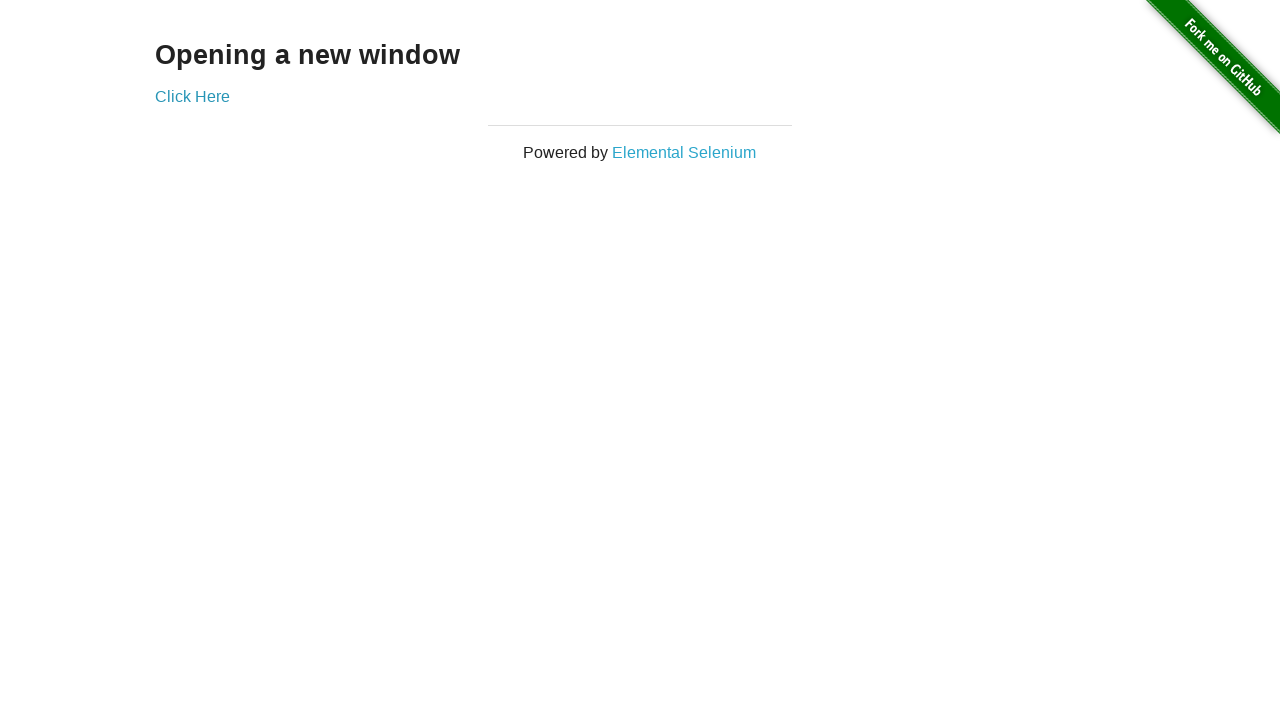

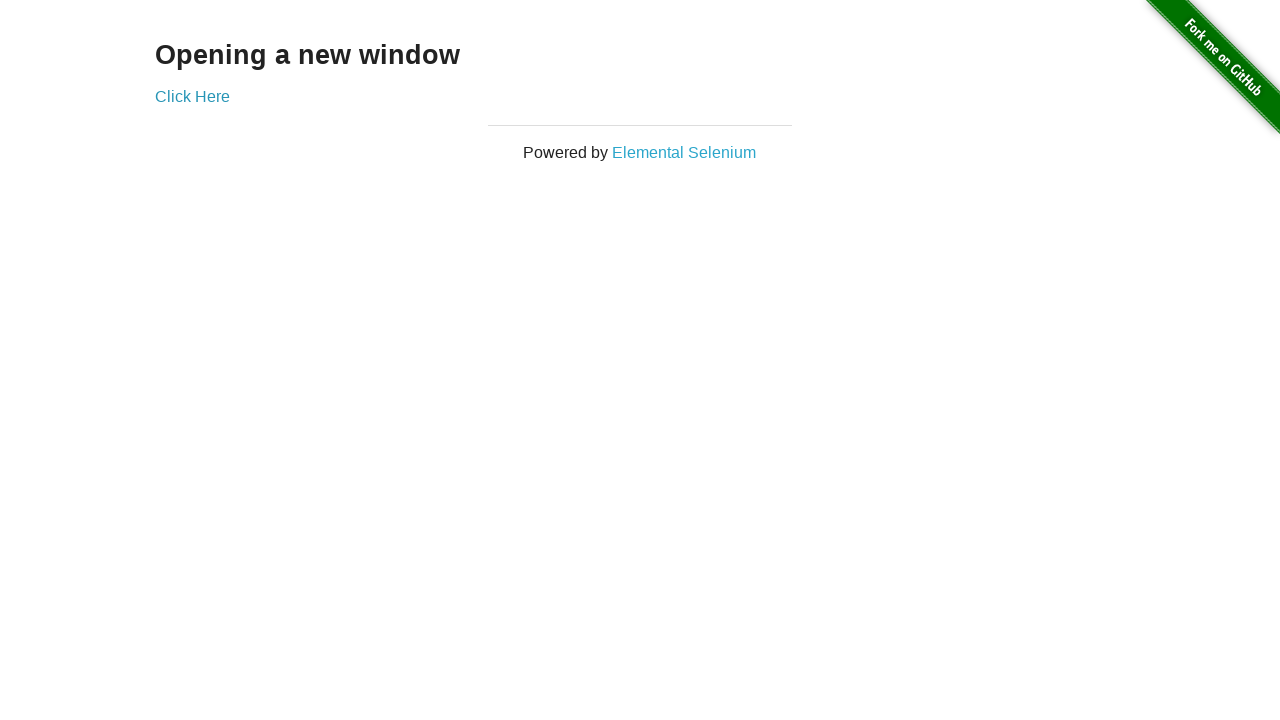